Tests an e-commerce site by adding specific items to cart, proceeding to checkout, and applying a promo code

Starting URL: https://rahulshettyacademy.com/seleniumPractise/

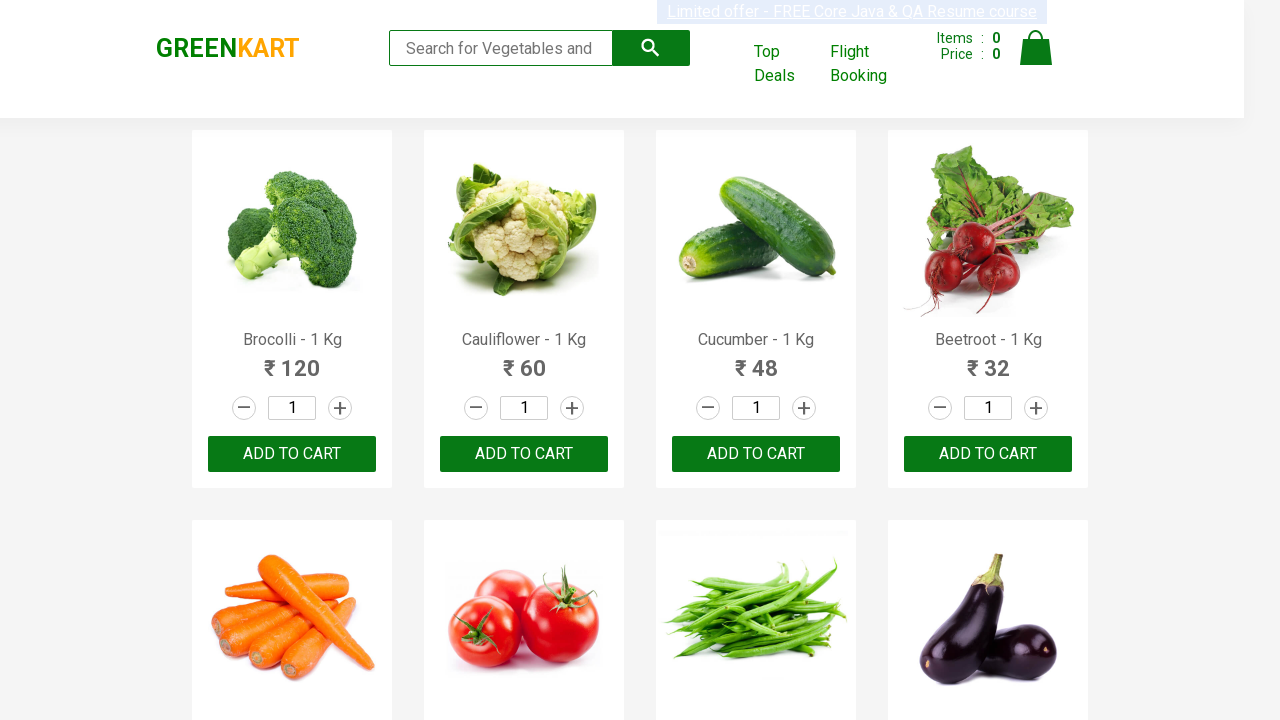

Retrieved all product names from the page
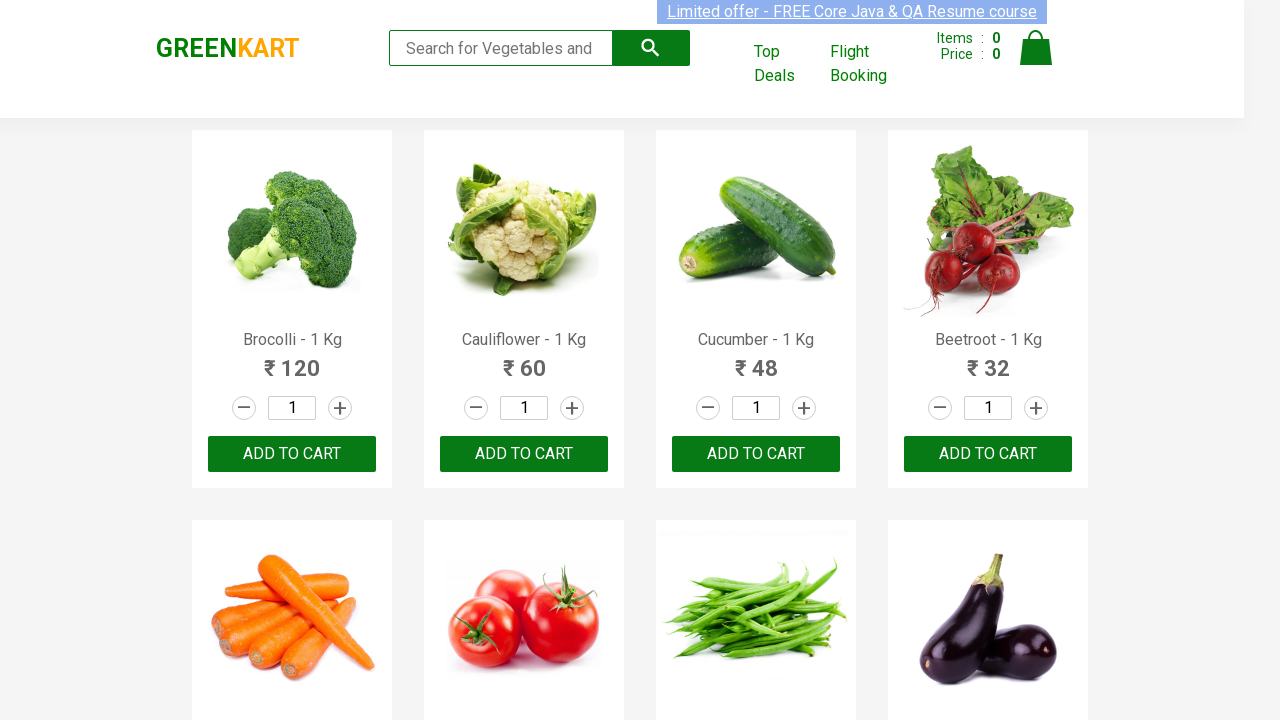

Added Brocolli to cart at (292, 454) on xpath=//div[@class='product-action']/button >> nth=0
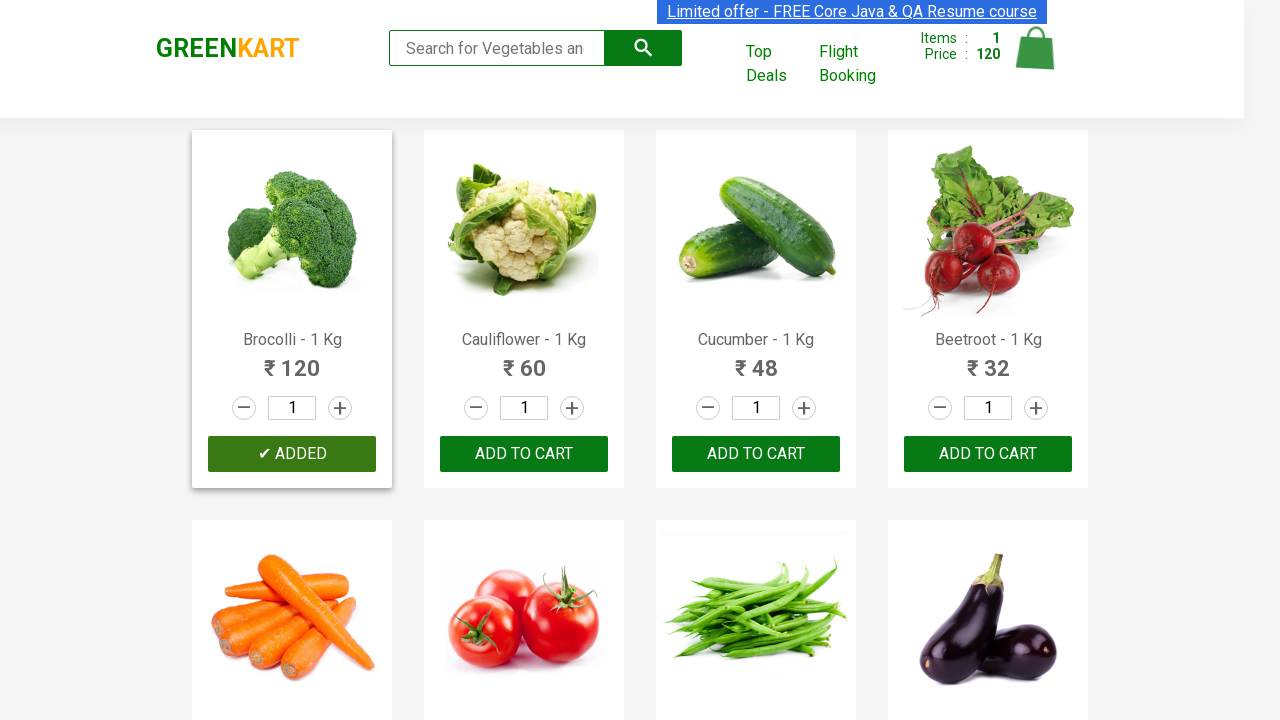

Added Brocolli to cart at (524, 454) on xpath=//div[@class='product-action']/button >> nth=1
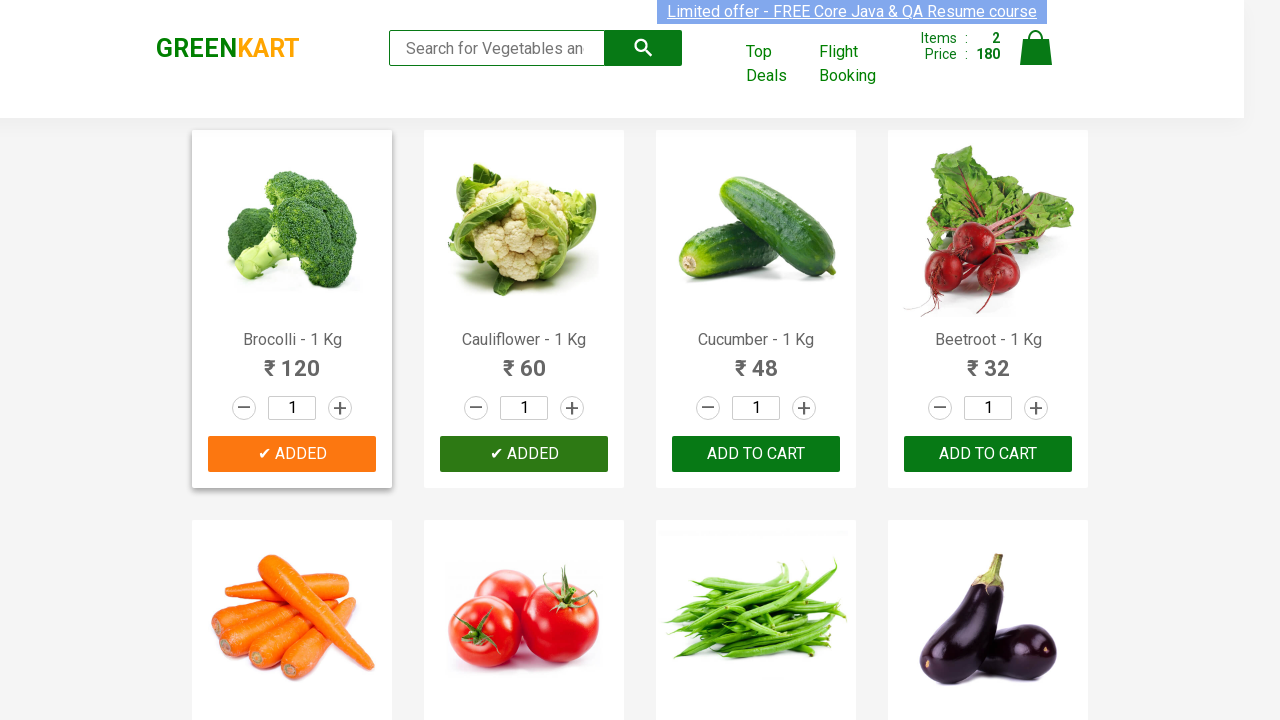

Added Brocolli to cart at (756, 454) on xpath=//div[@class='product-action']/button >> nth=2
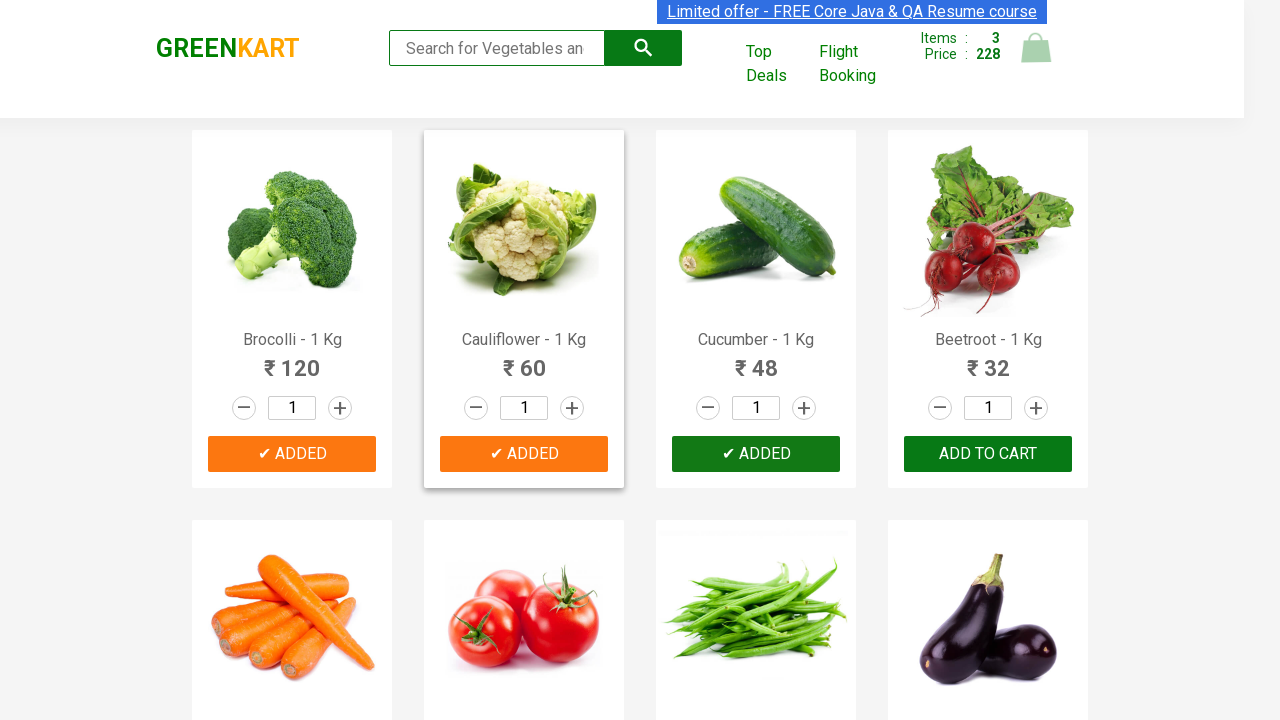

Clicked cart icon to view cart at (1036, 59) on a.cart-icon
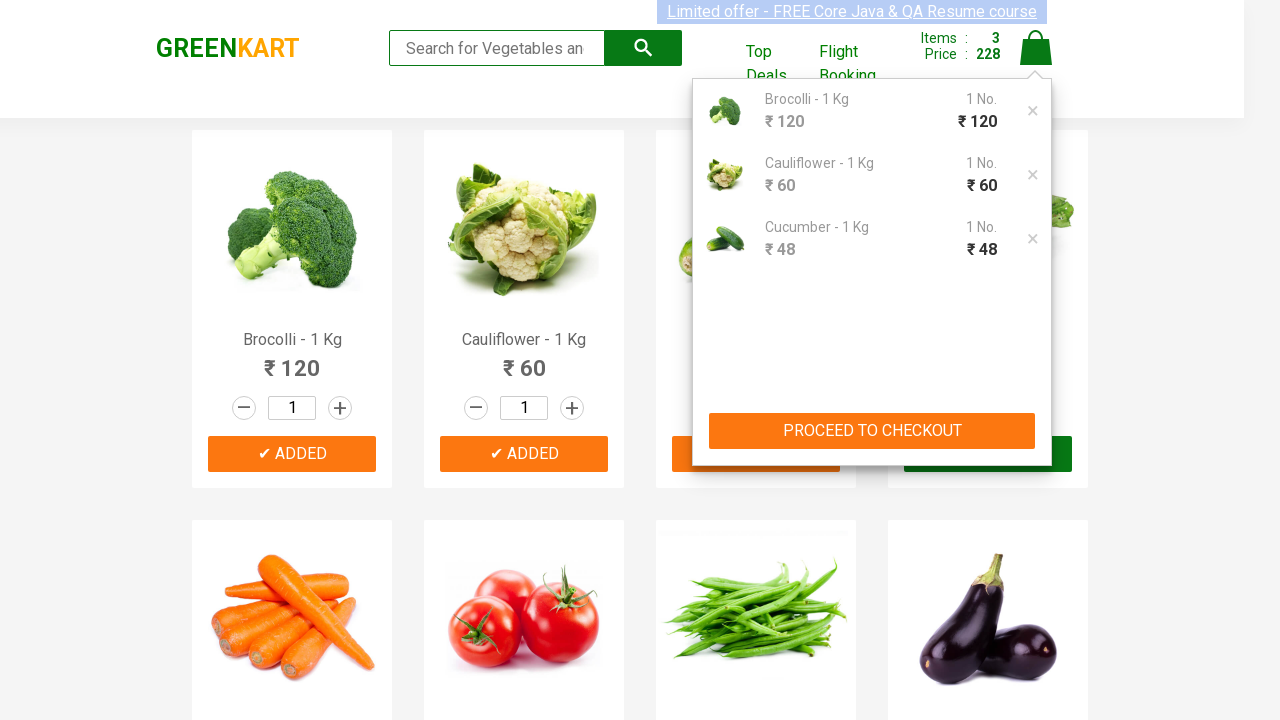

Clicked proceed to checkout button at (872, 431) on xpath=//div[@class='action-block']/button
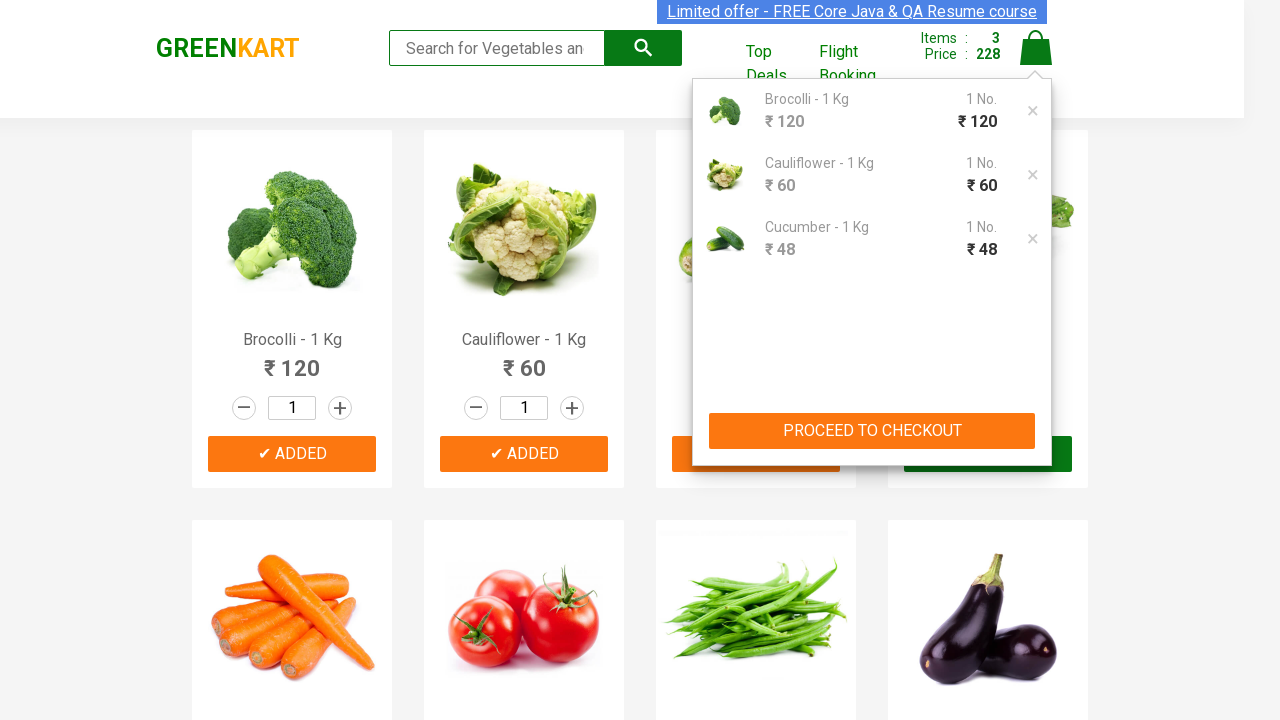

Promo code input field became visible
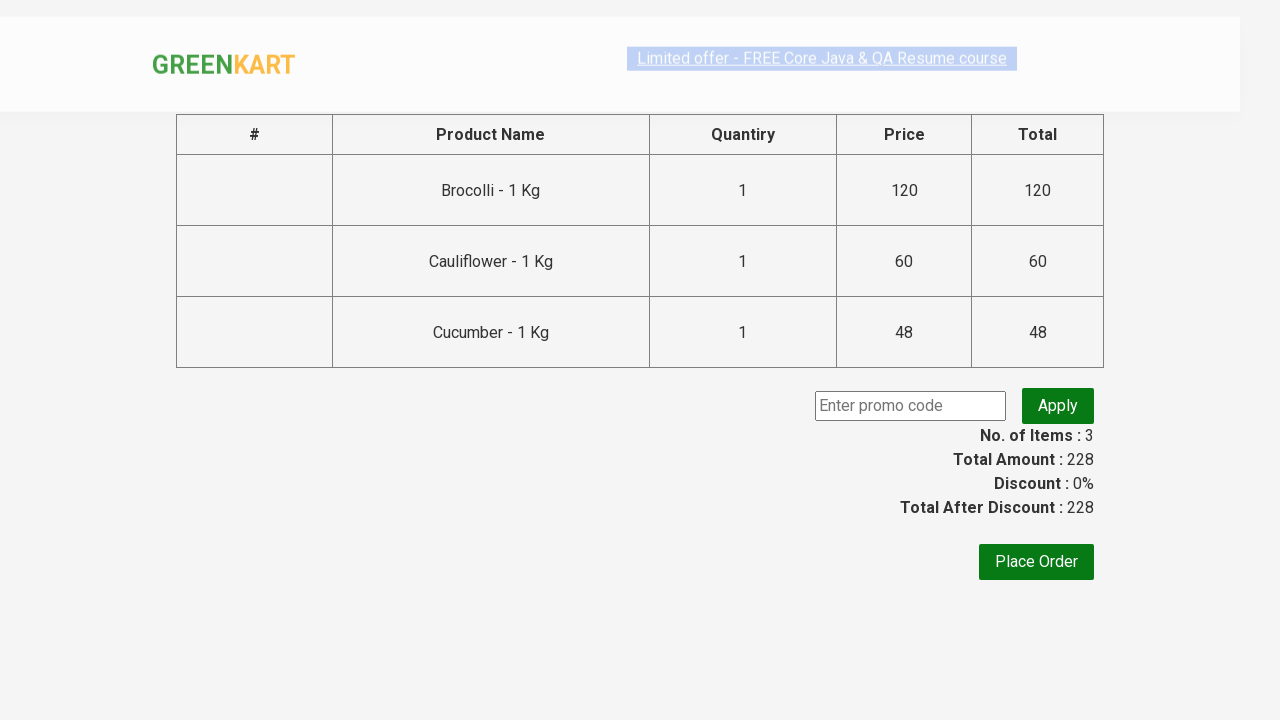

Entered promo code 'Rahulshetty' in the input field on //input[@class='promoCode']
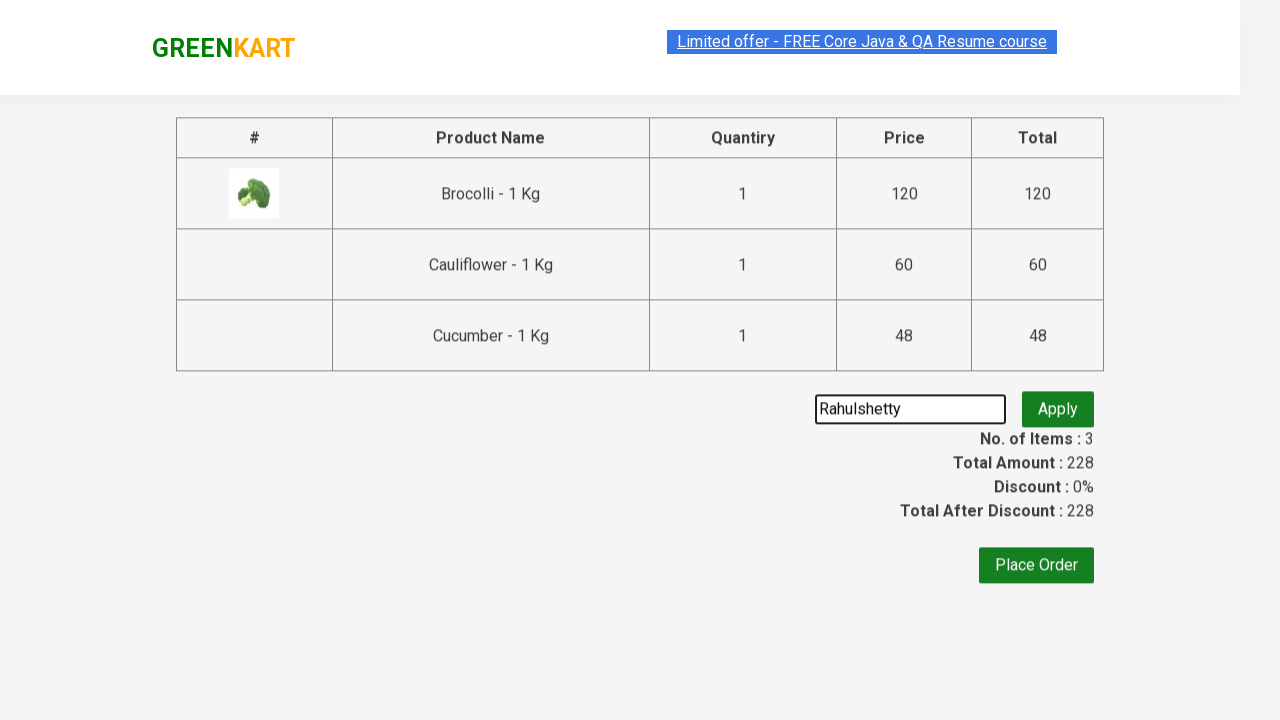

Clicked apply promo button at (1058, 406) on button.promoBtn
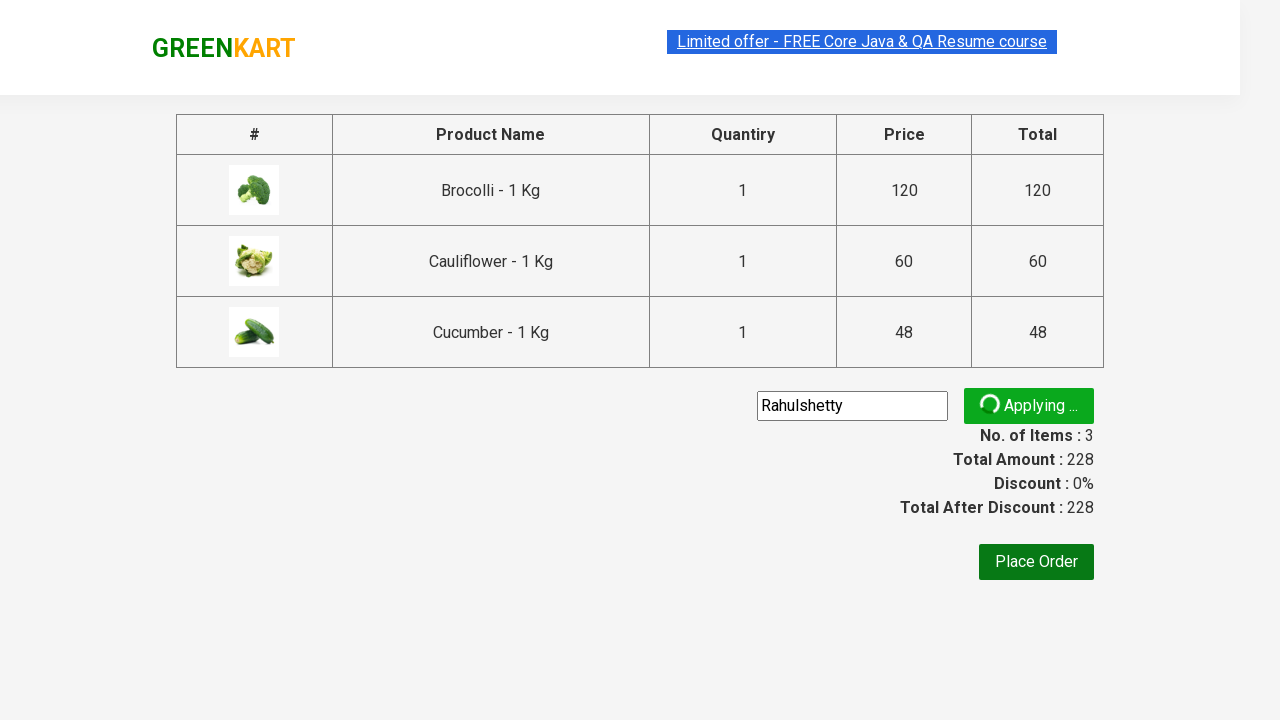

Promo code was applied successfully and confirmation message appeared
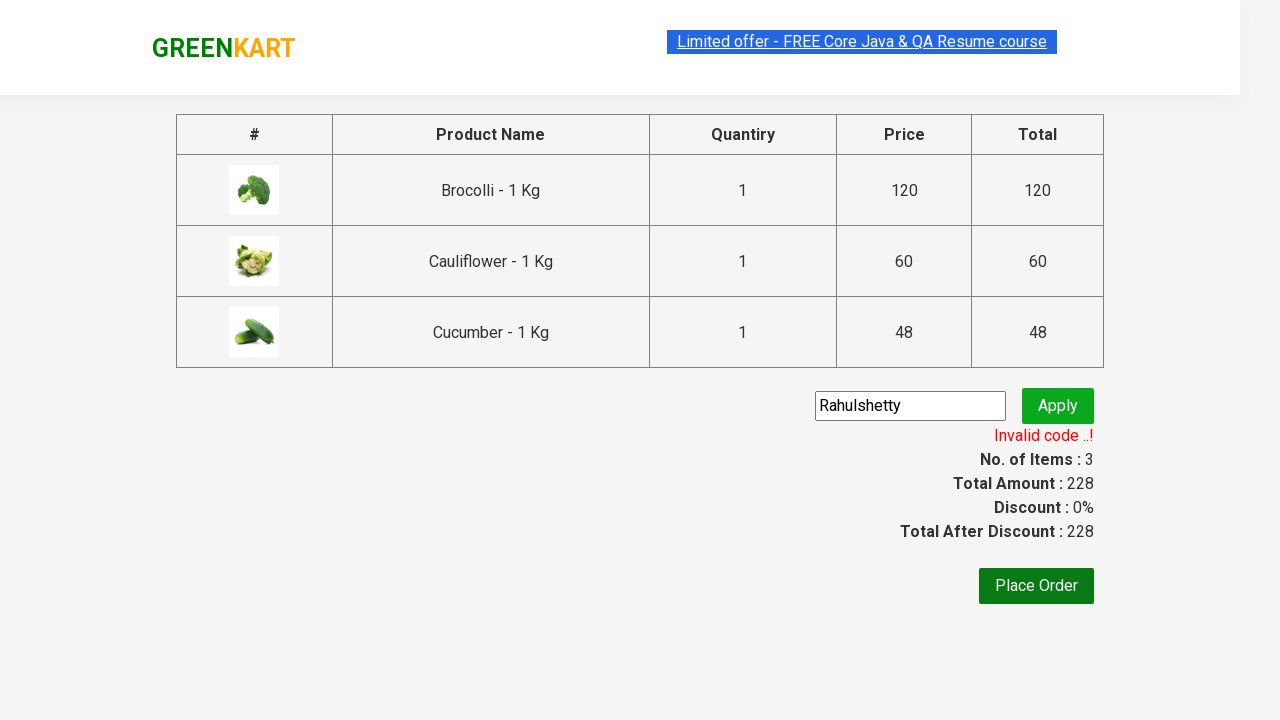

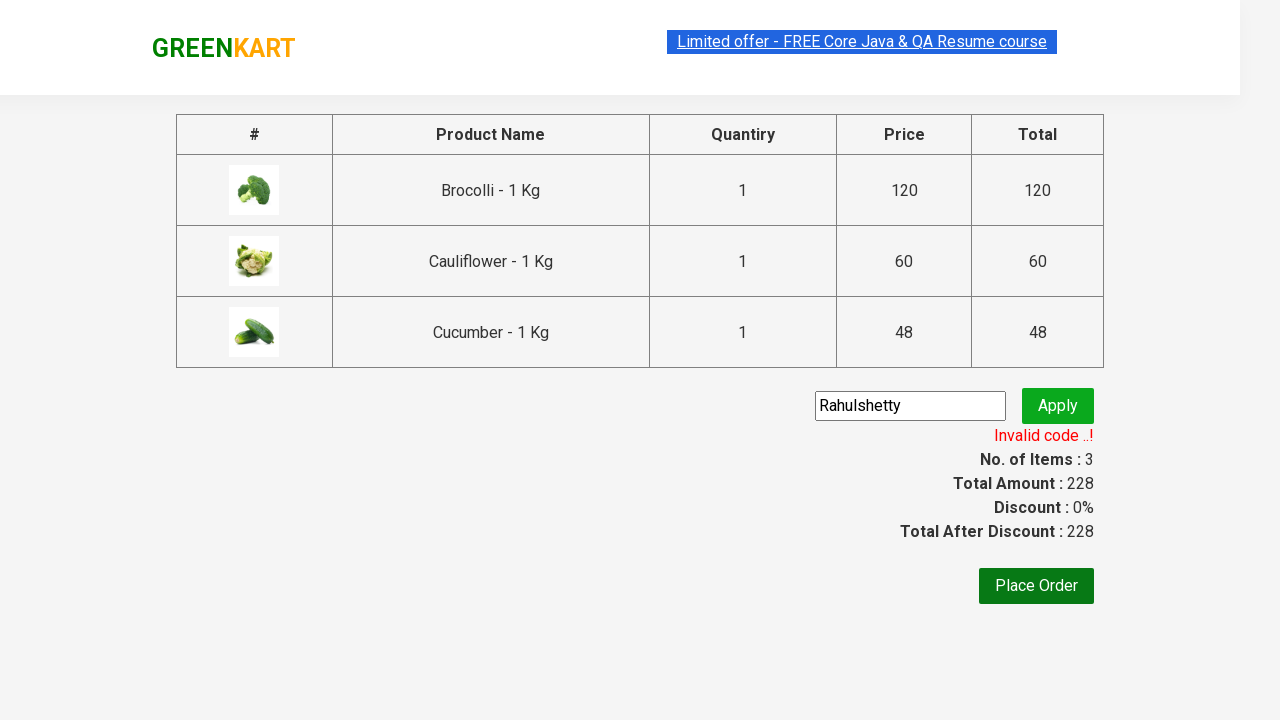